Tests handling a JavaScript prompt dialog by clicking a link to trigger the prompt, entering text, and accepting it

Starting URL: https://www.selenium.dev/documentation/pt-br/webdriver/js_alerts_prompts_and_confirmations/

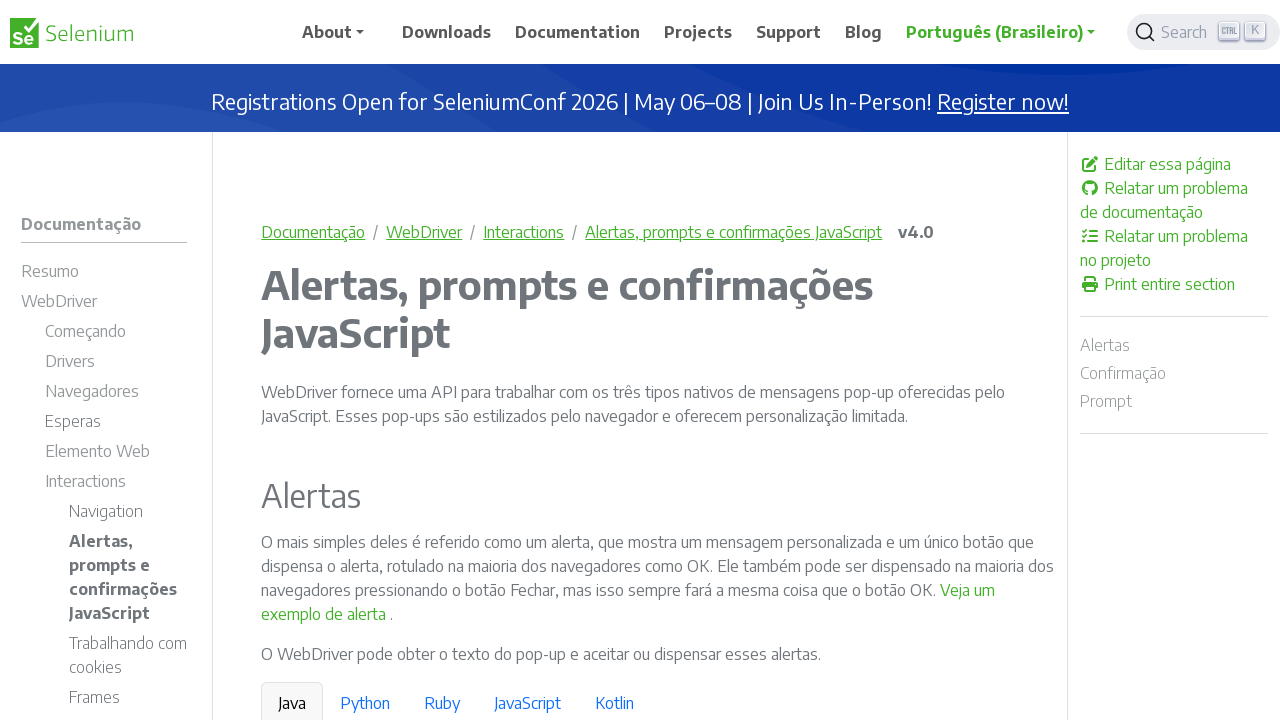

Set up dialog handler to accept prompt with text 'Playwright Test'
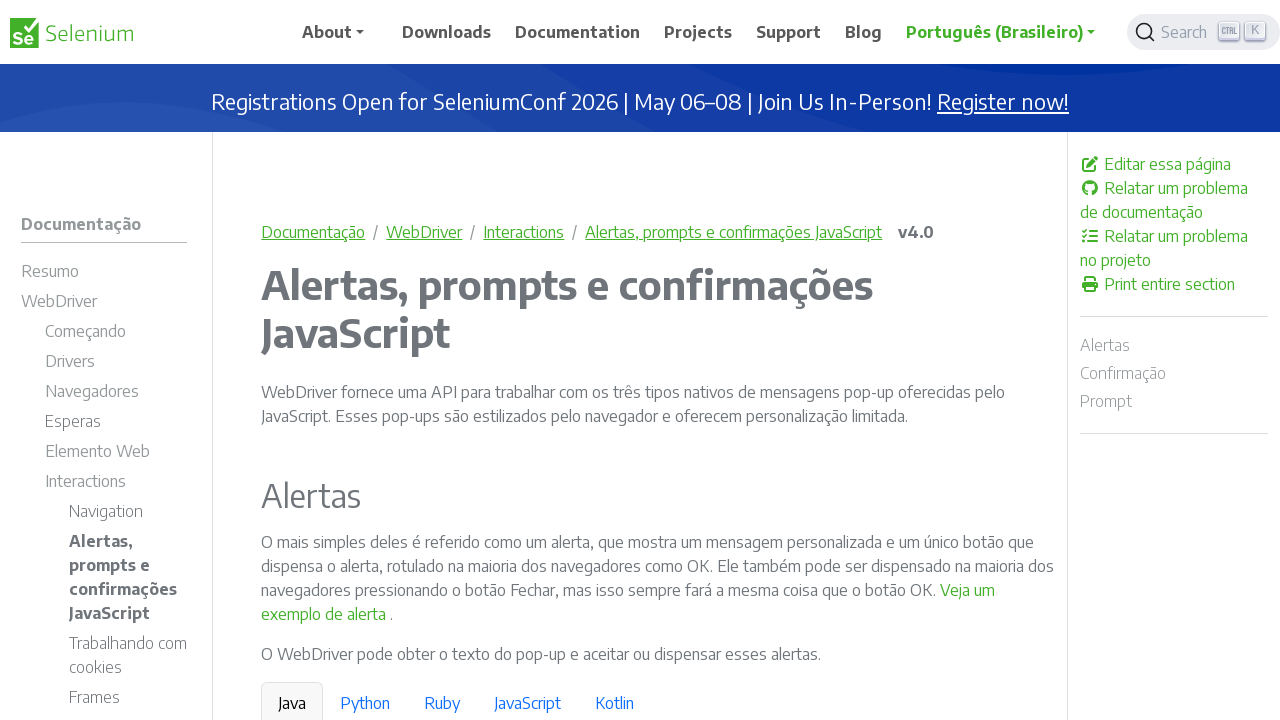

Clicked link to trigger JavaScript prompt dialog at (517, 360) on a[onclick*='window.prompt']
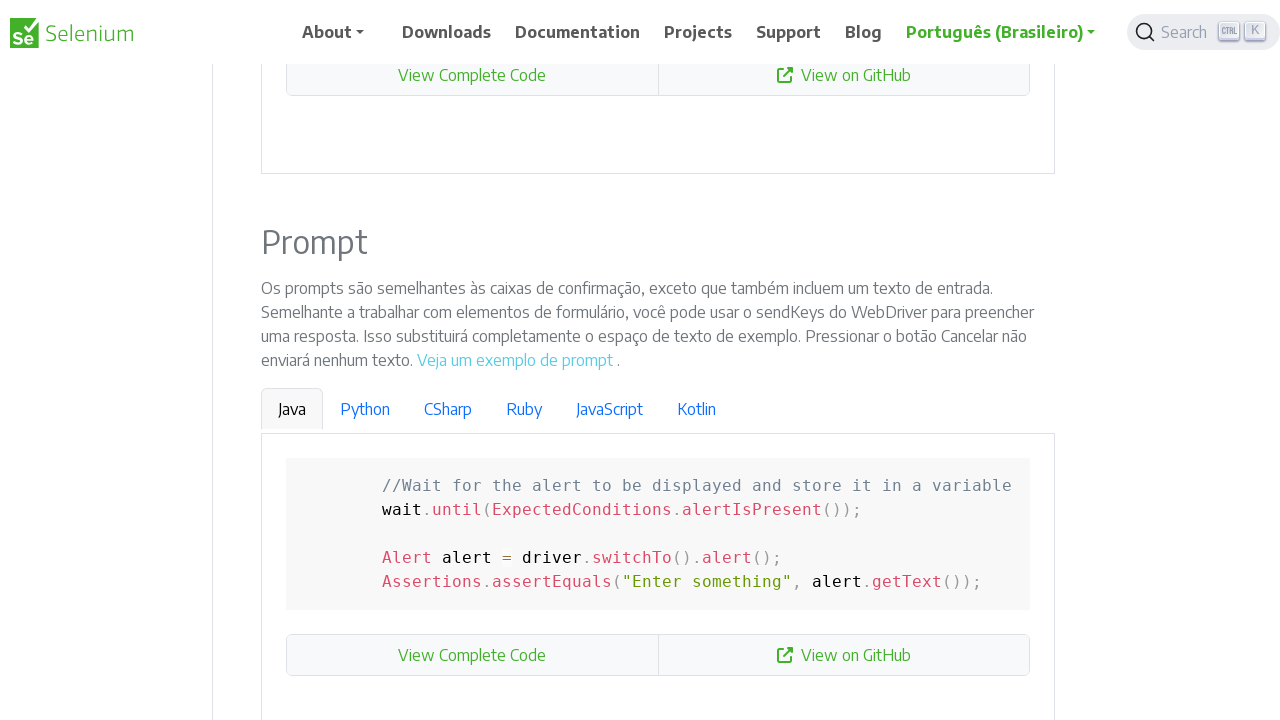

Waited for prompt dialog to be handled
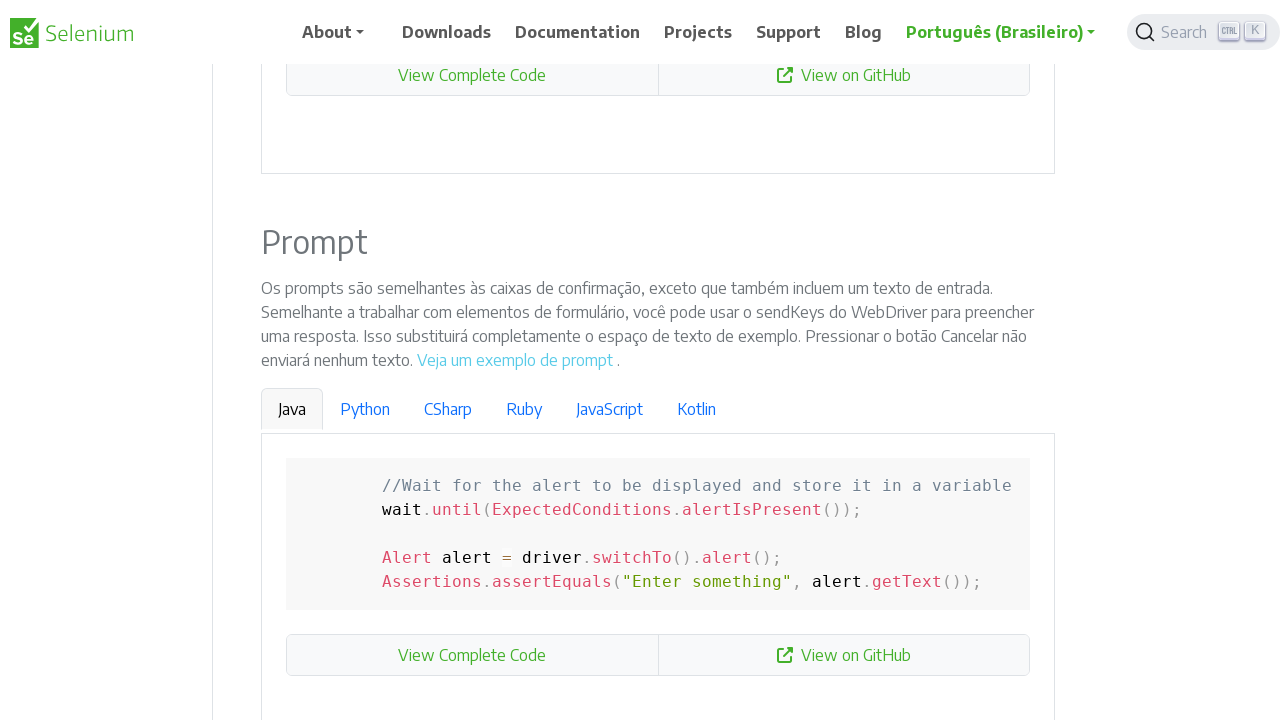

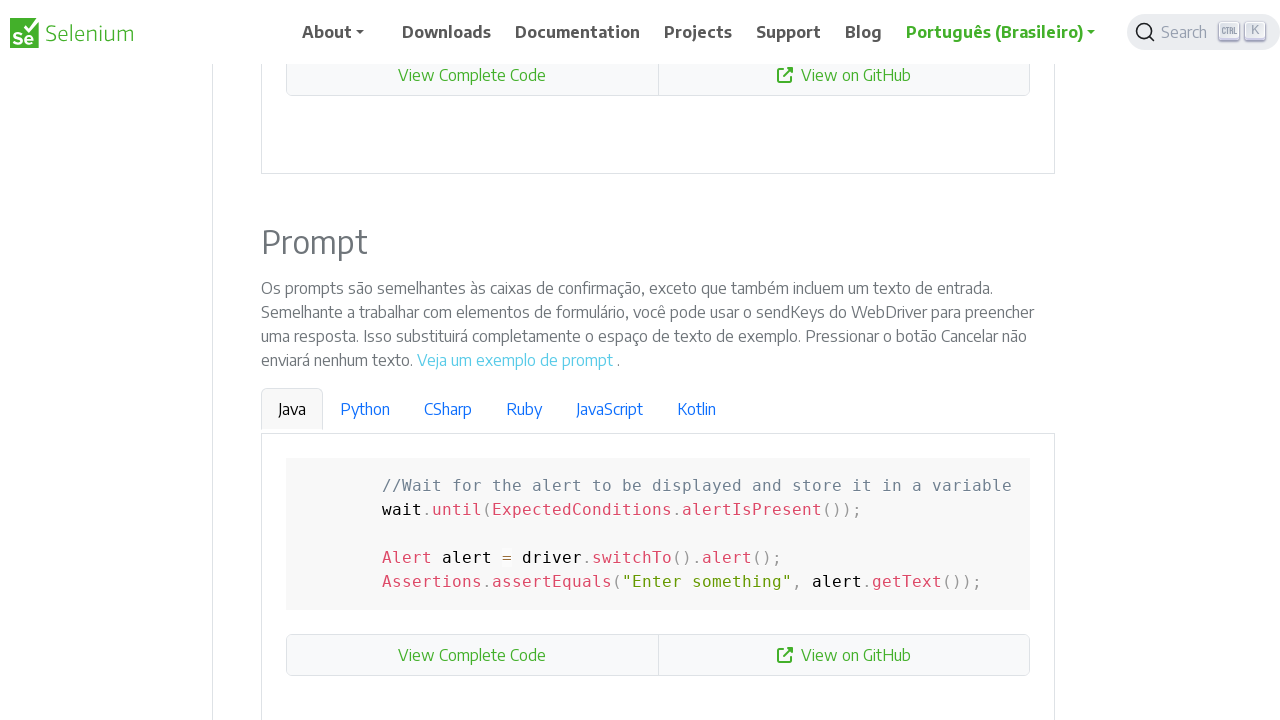